Tests adding 5 elements, verifying they exist, then deleting one element and verifying only 4 remain.

Starting URL: https://the-internet.herokuapp.com/add_remove_elements/

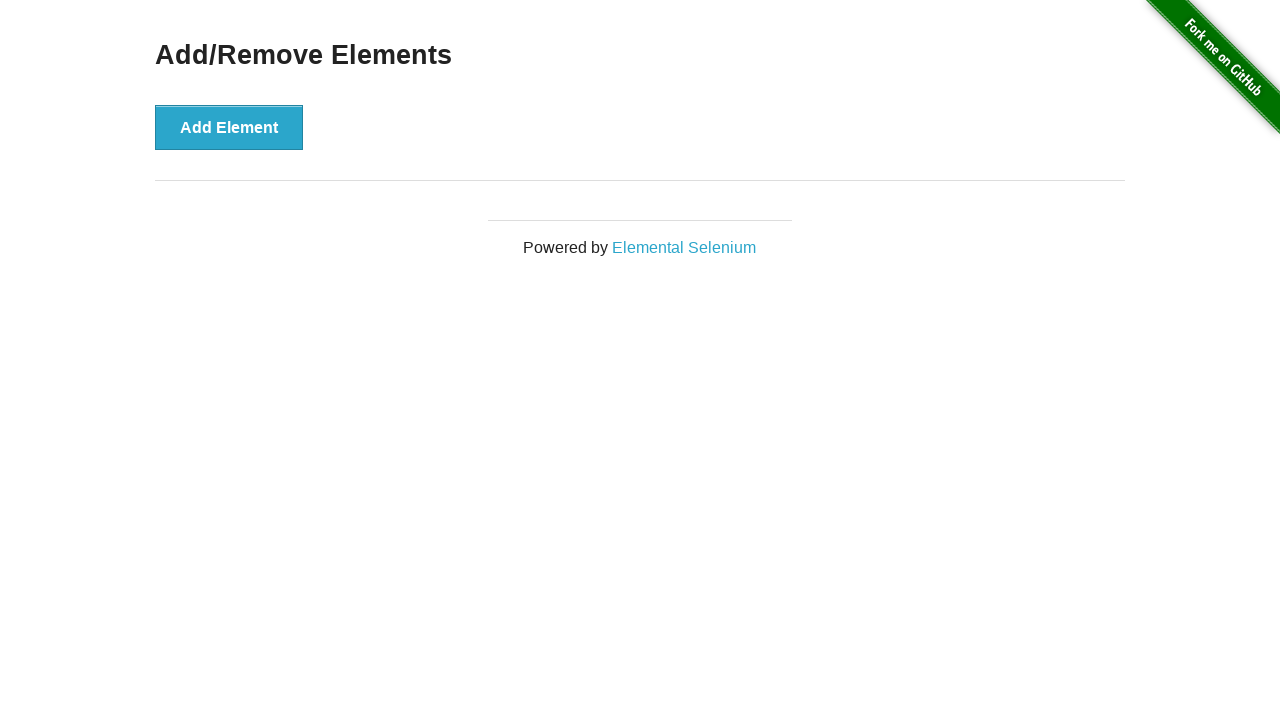

Clicked 'Add Element' button (iteration 1 of 5) at (229, 127) on button[onclick='addElement()']
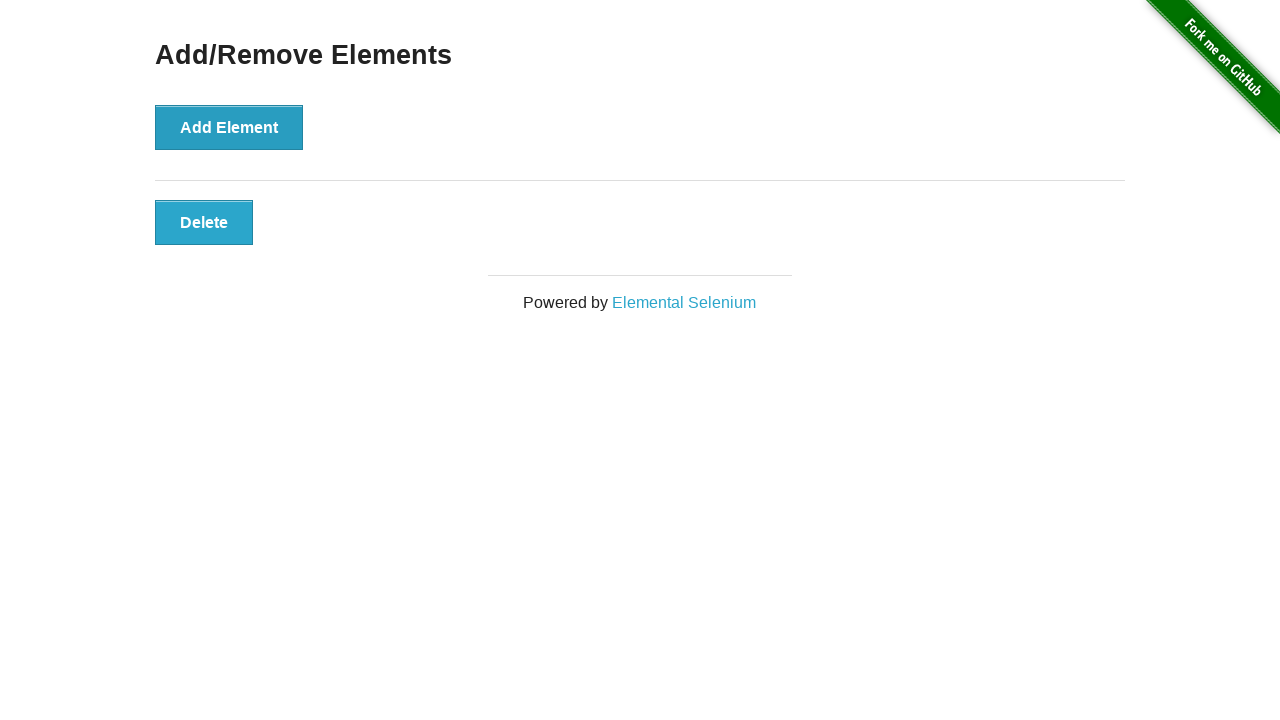

Clicked 'Add Element' button (iteration 2 of 5) at (229, 127) on button[onclick='addElement()']
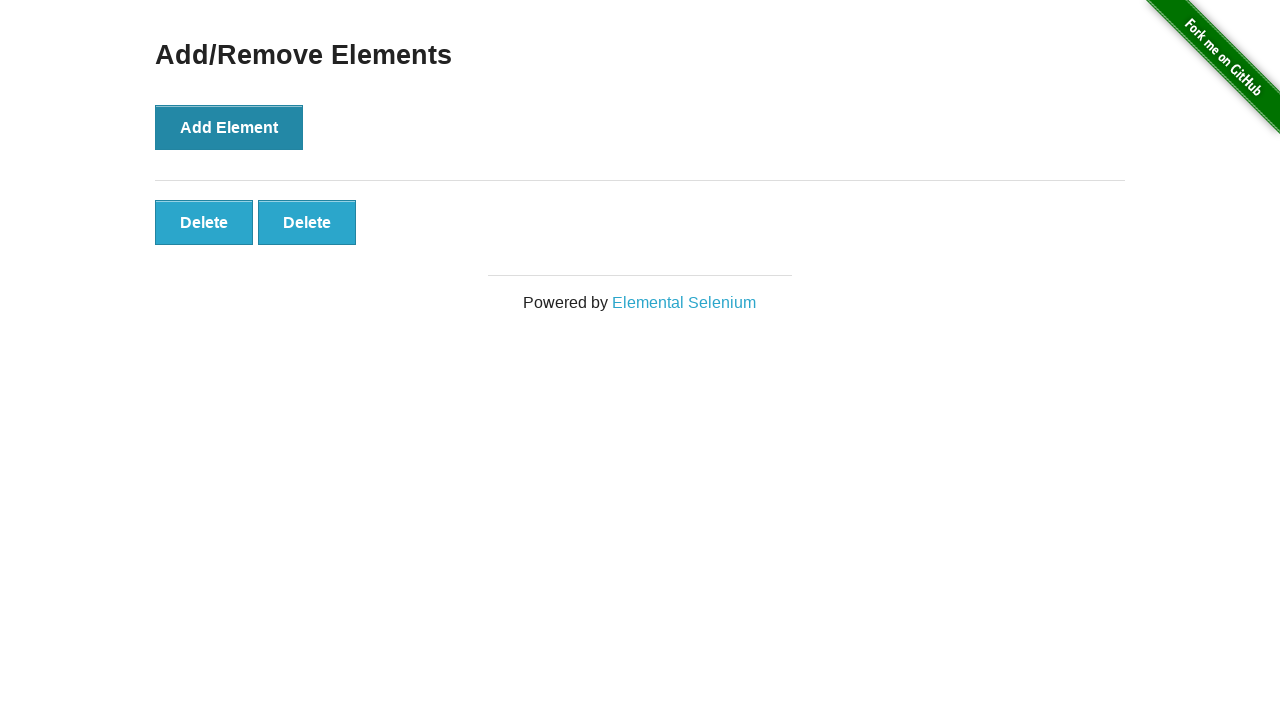

Clicked 'Add Element' button (iteration 3 of 5) at (229, 127) on button[onclick='addElement()']
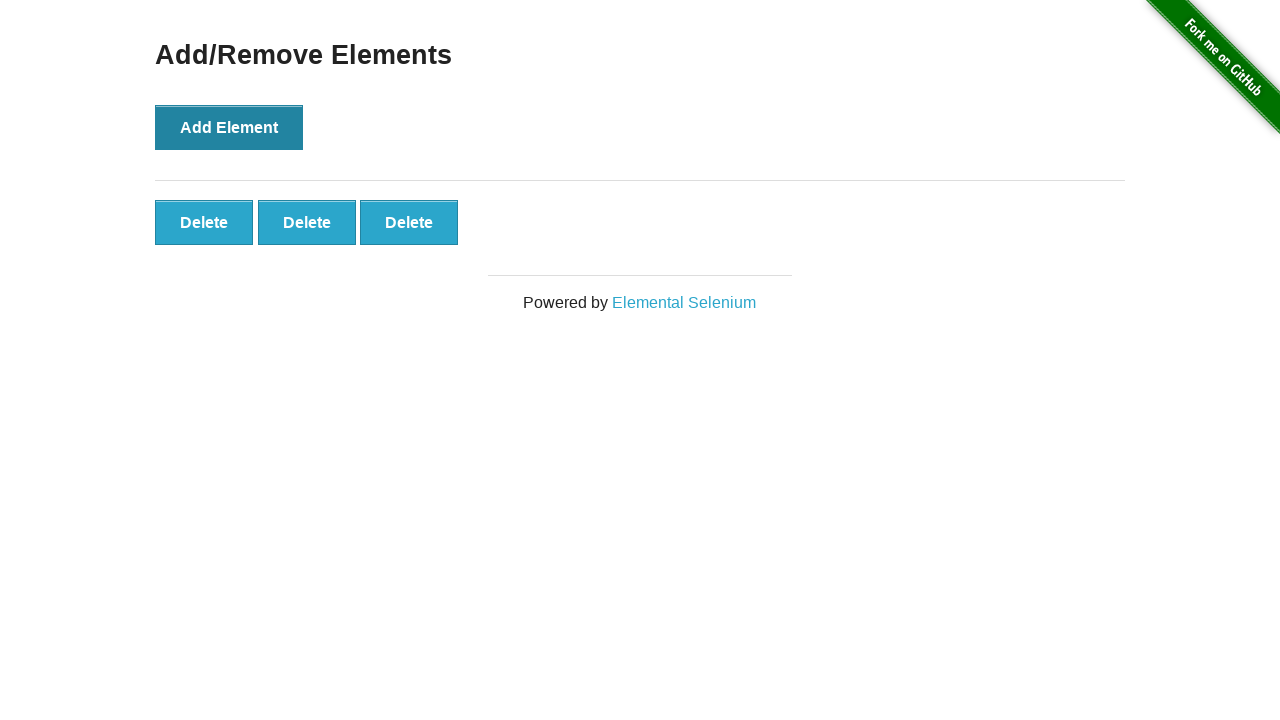

Clicked 'Add Element' button (iteration 4 of 5) at (229, 127) on button[onclick='addElement()']
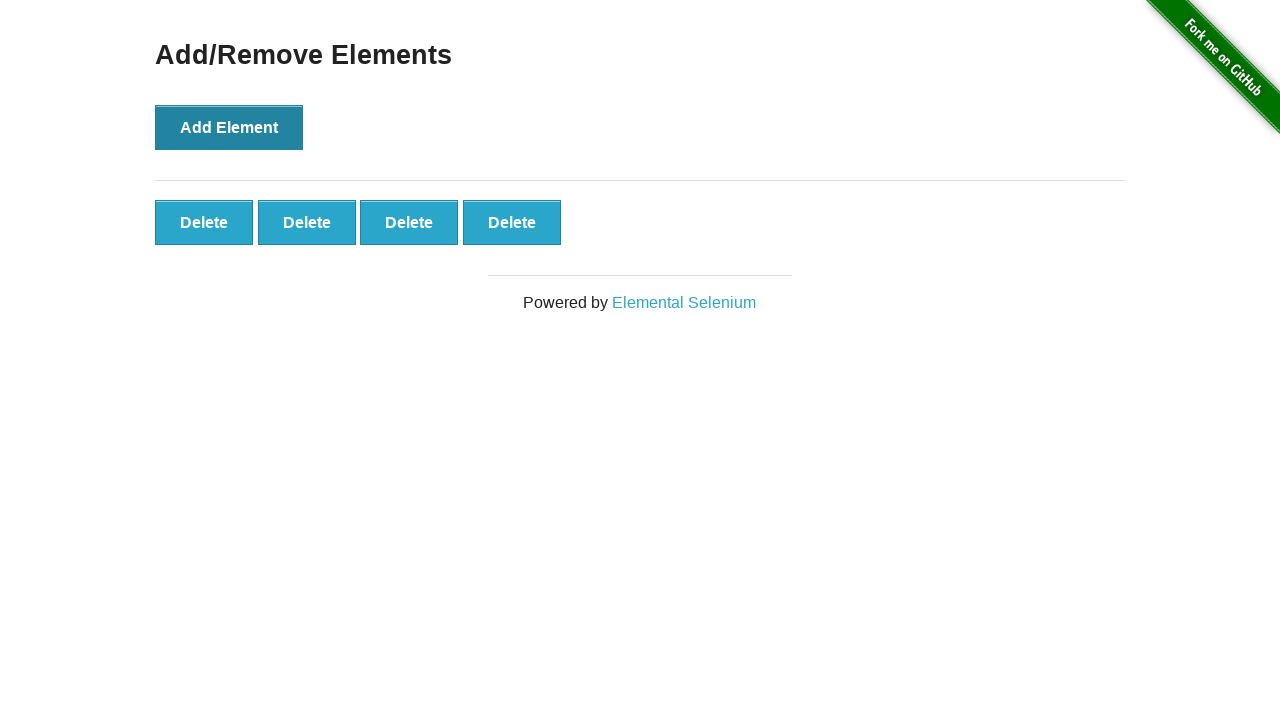

Clicked 'Add Element' button (iteration 5 of 5) at (229, 127) on button[onclick='addElement()']
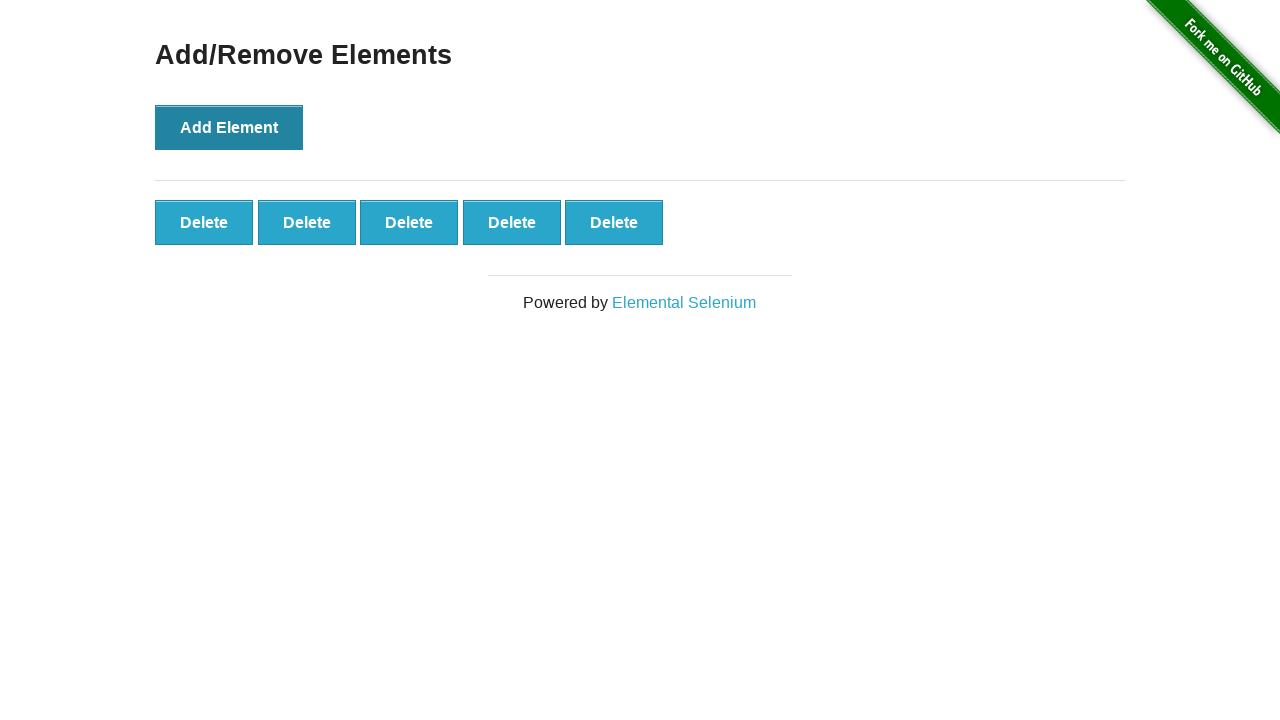

Verified that 5 delete buttons are present on the page
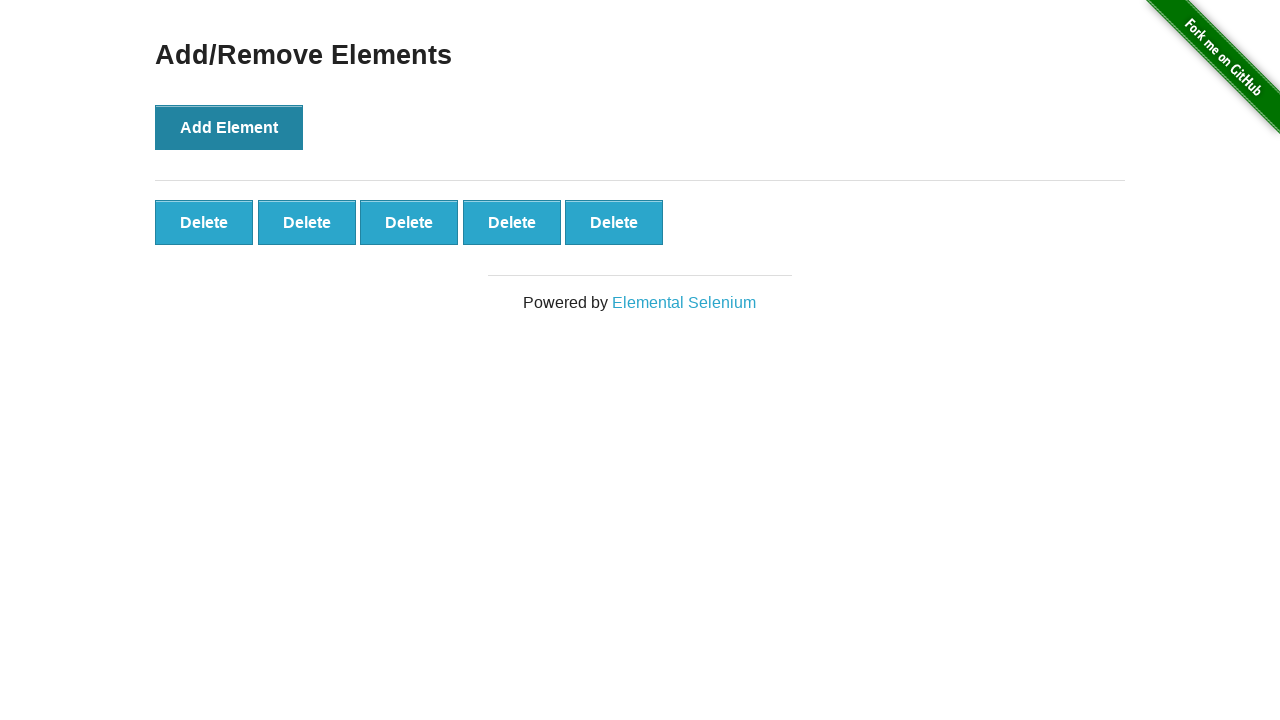

Clicked the first delete button to remove one element at (204, 222) on .added-manually >> nth=0
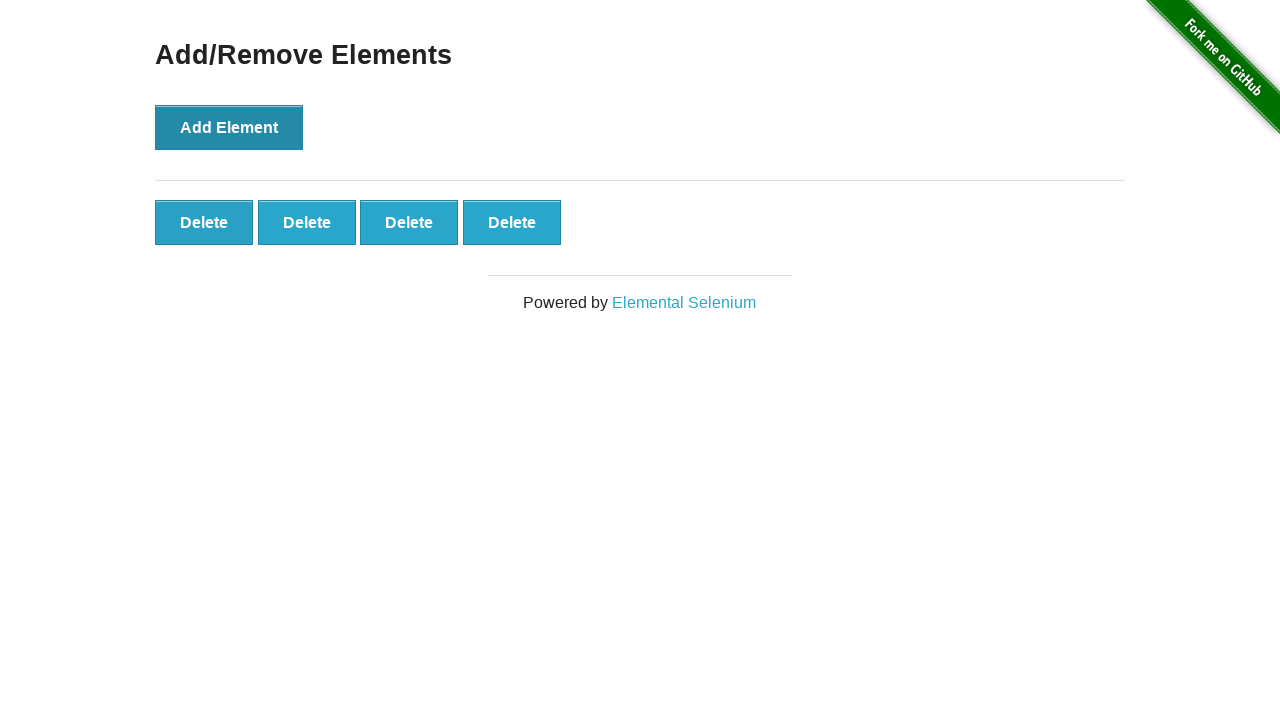

Verified that 4 delete buttons remain after deletion
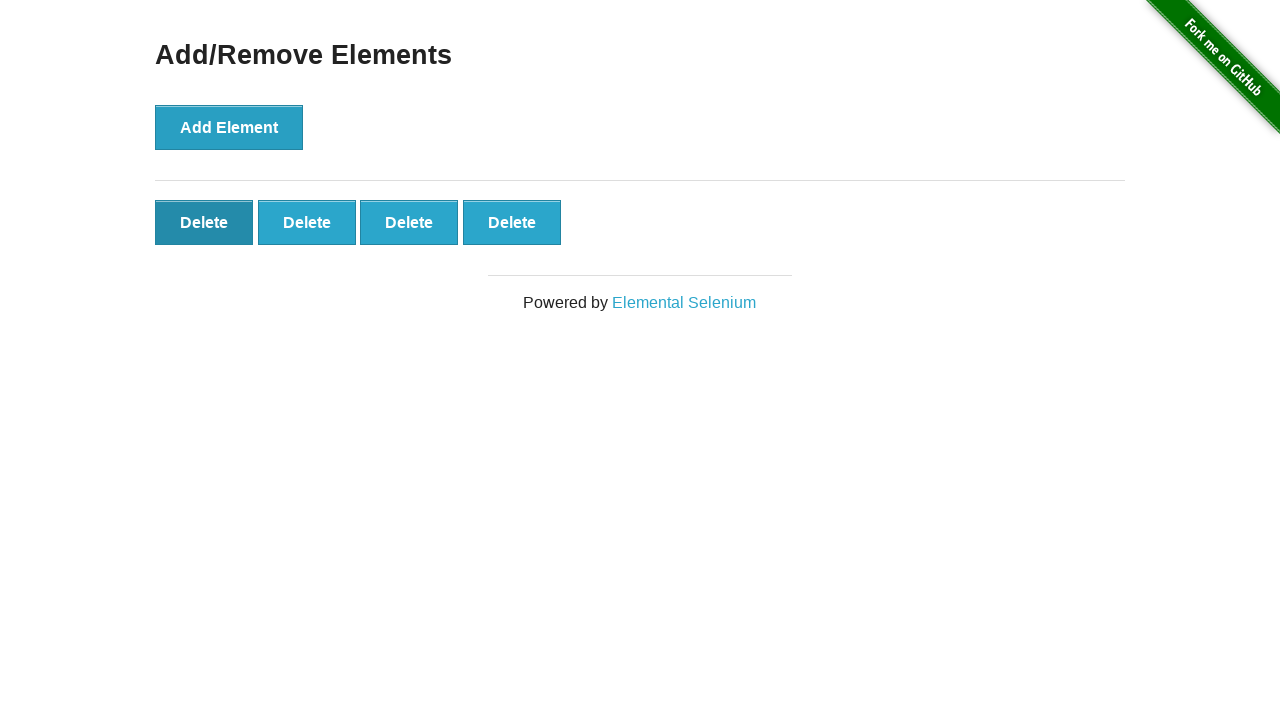

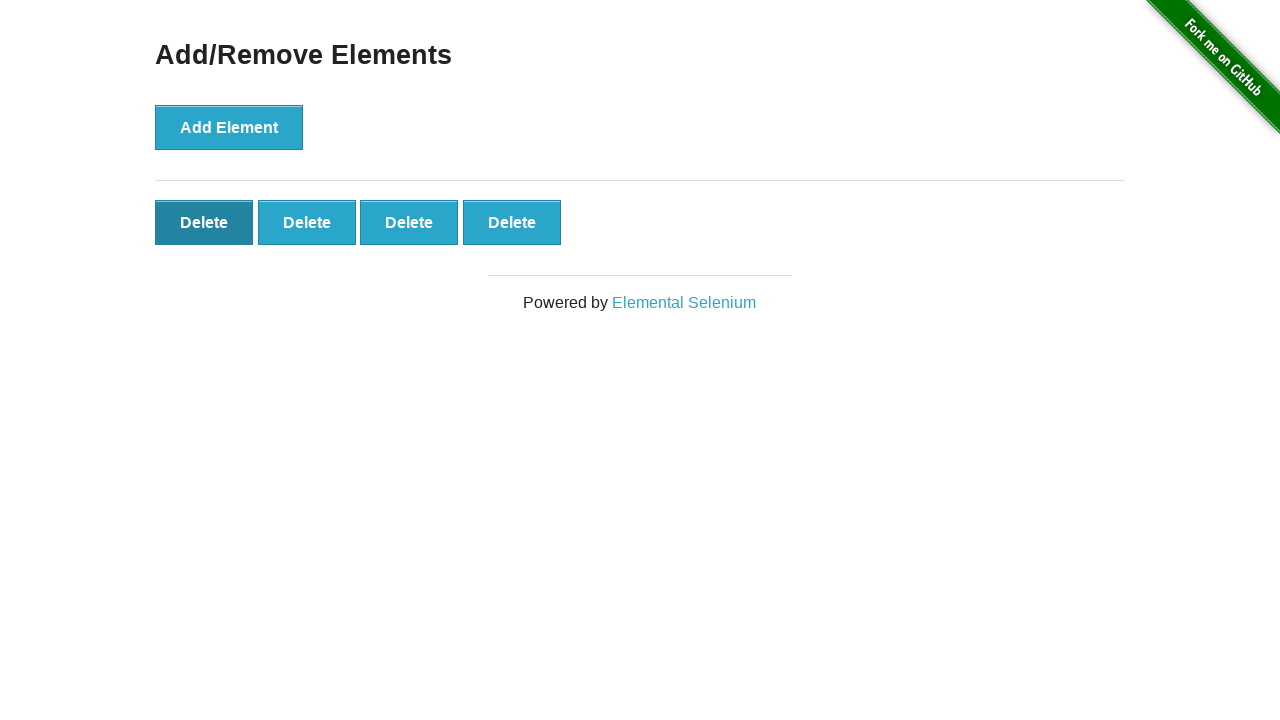